Checks for a modal popup and closes it if displayed

Starting URL: https://dehieu.vn/

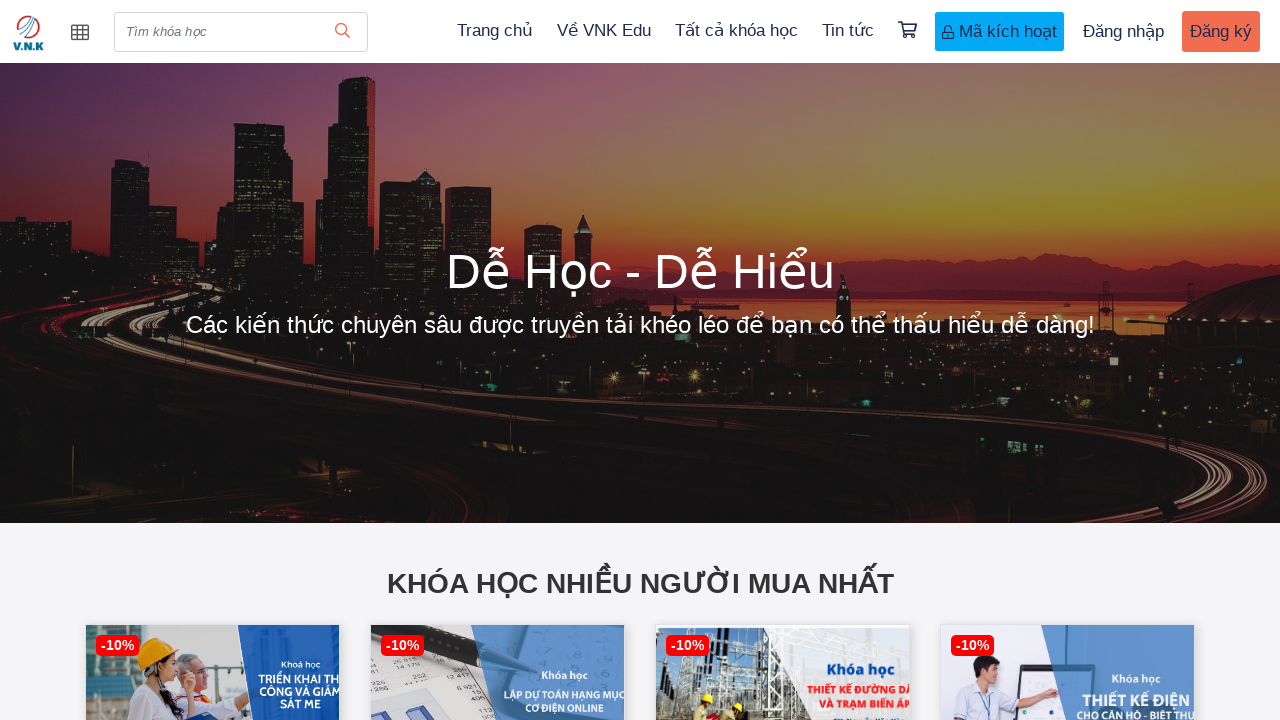

Waited 5 seconds for potential popup to appear
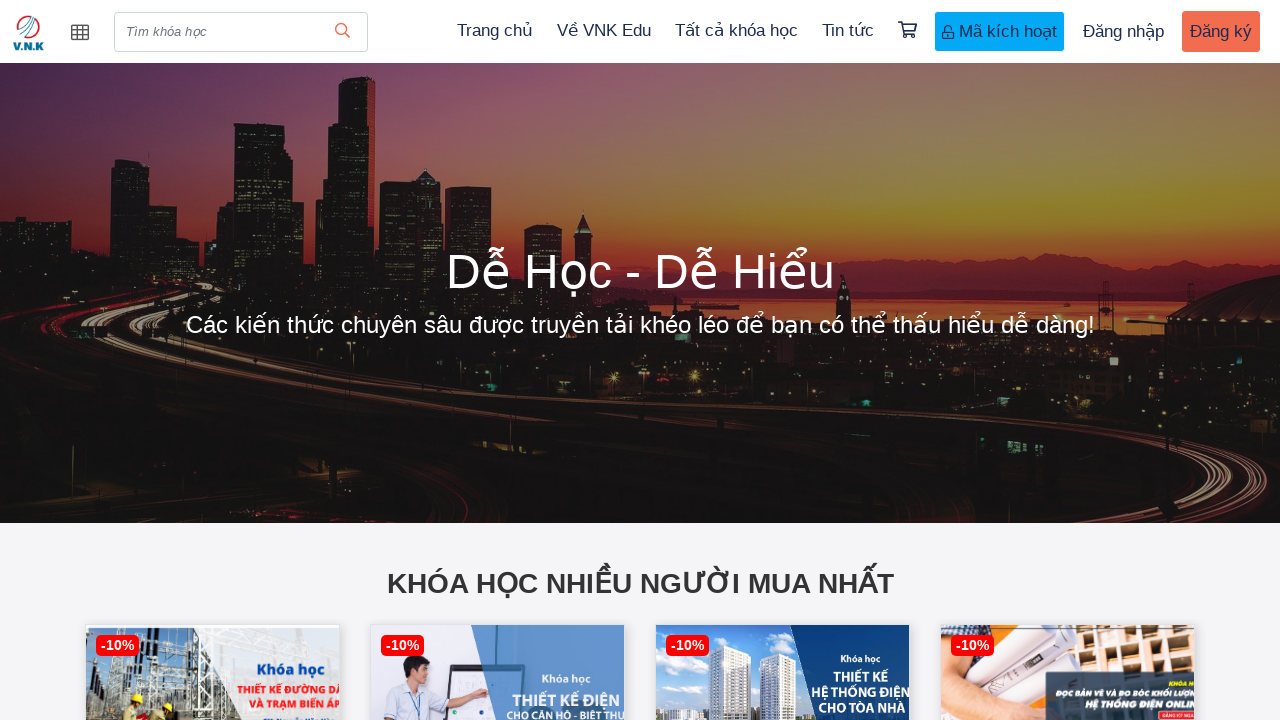

No modal popup detected
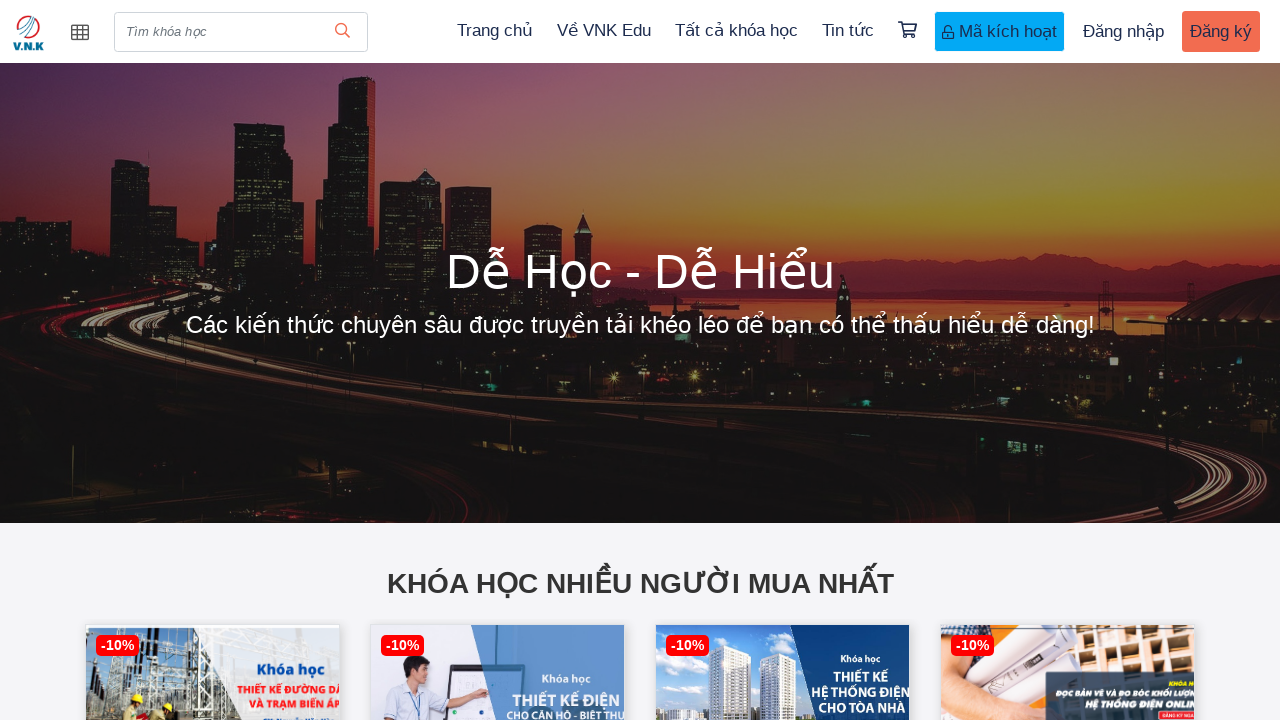

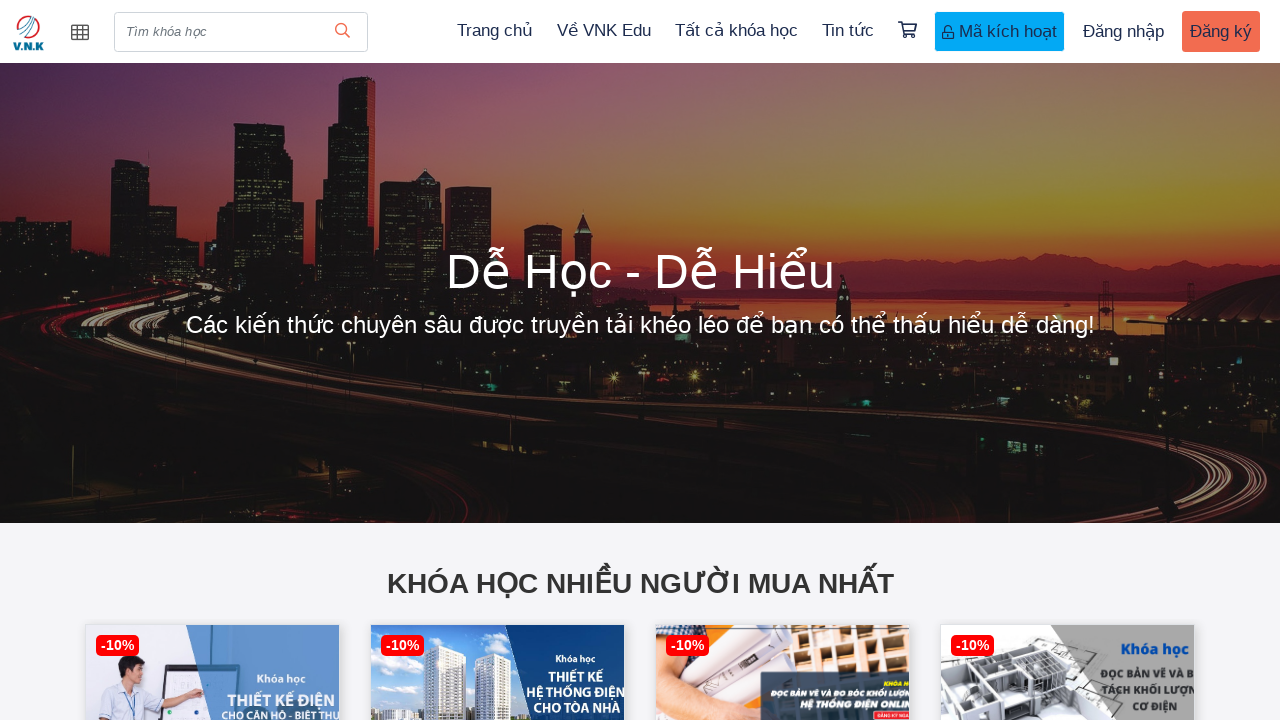